Tests drag and drop functionality within an iframe by dragging an element to a target drop zone

Starting URL: https://jqueryui.com/droppable/

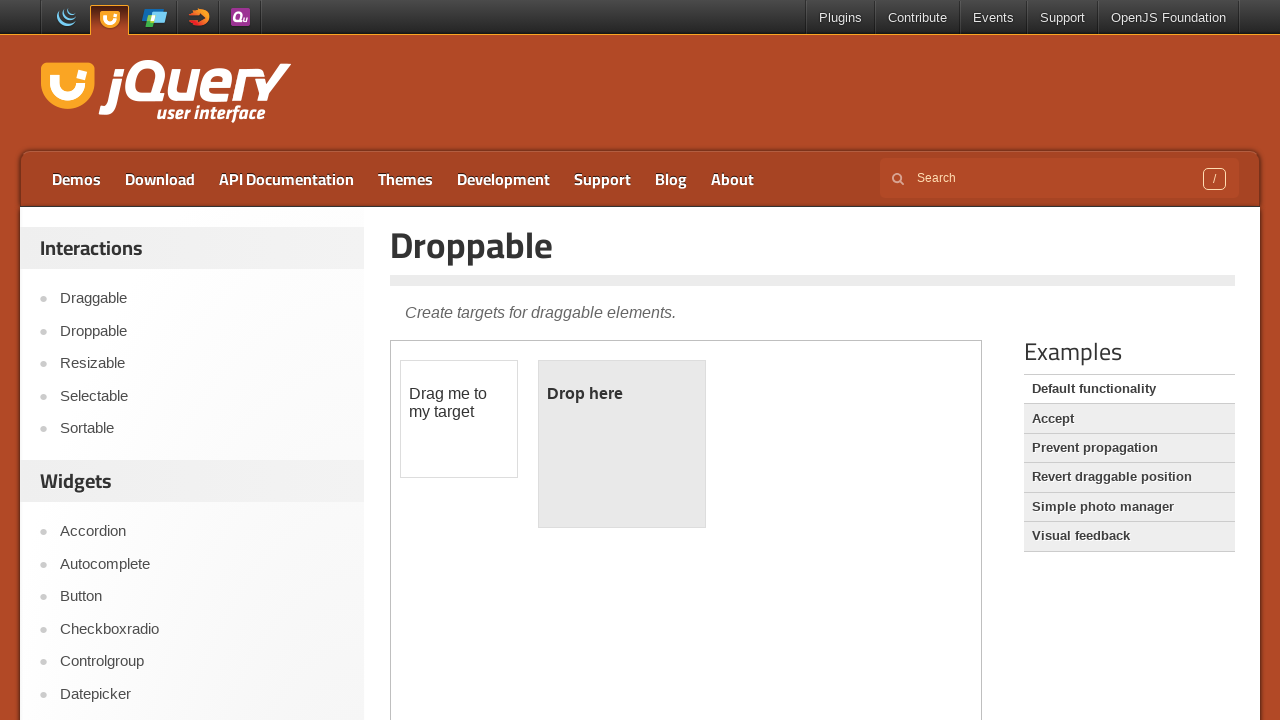

Queried page and found iframe count
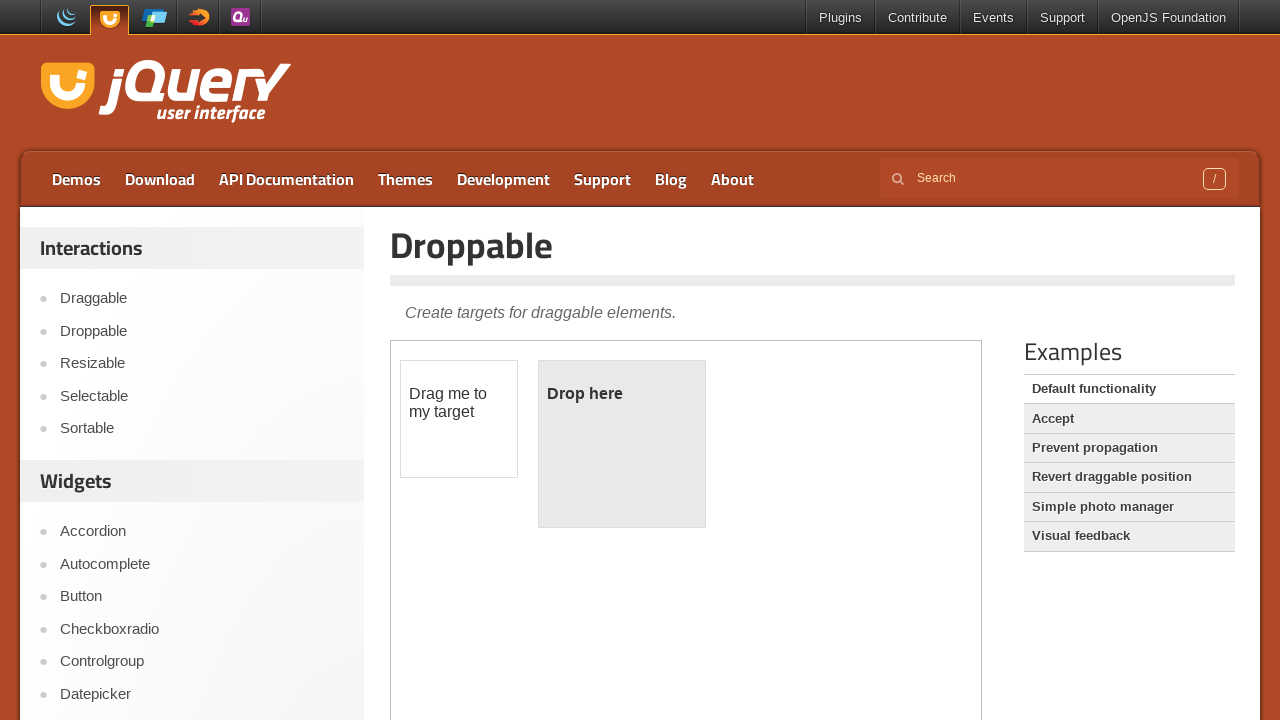

Located the demo frame using frame locator
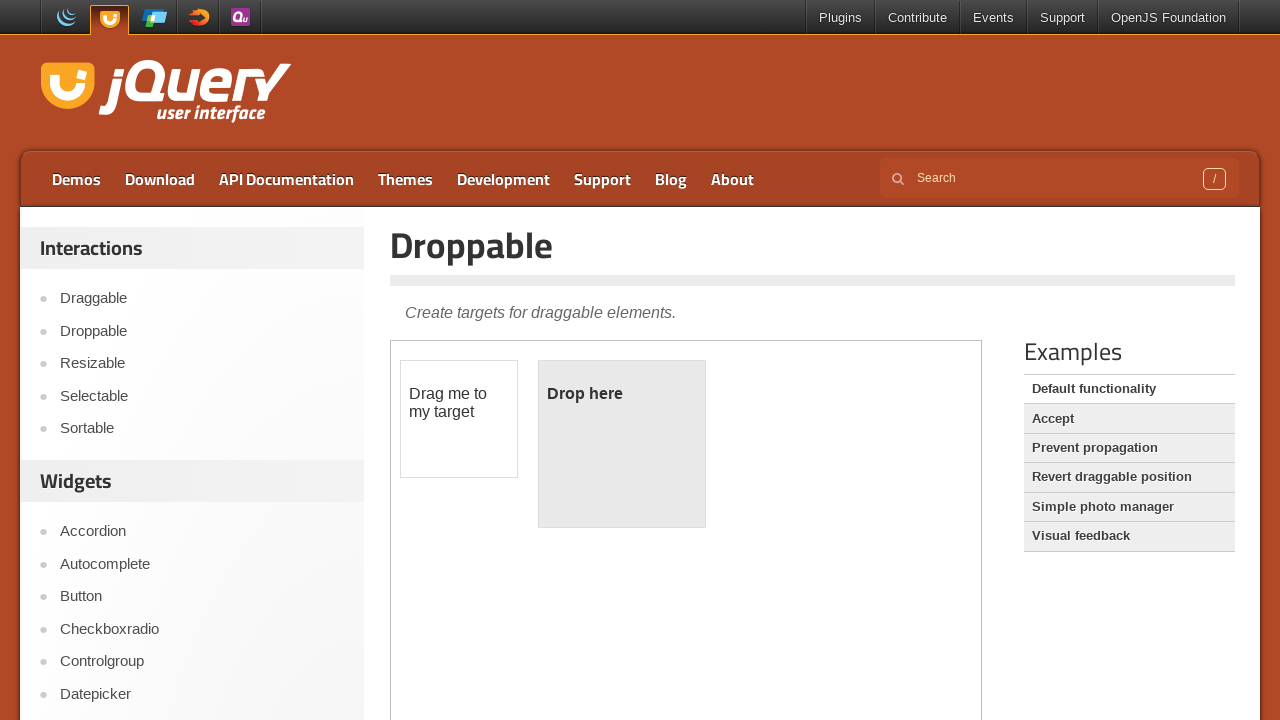

Located source element 'Drag me to my target' within the iframe
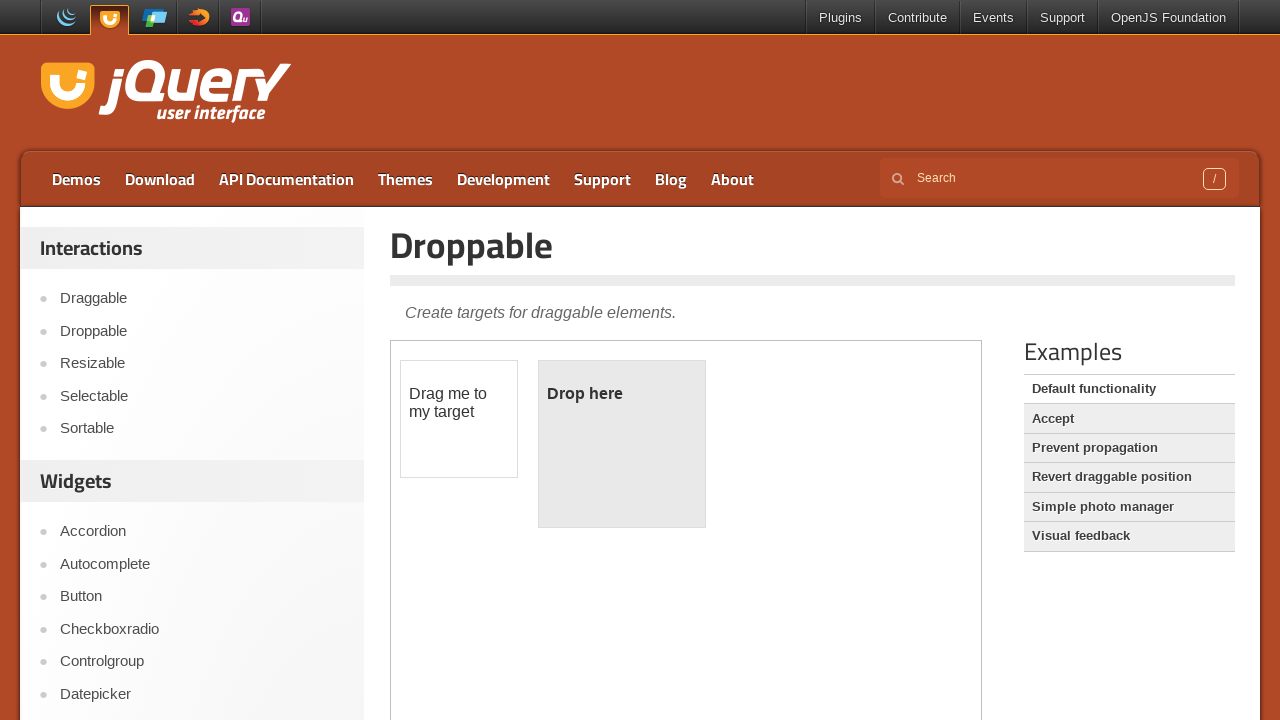

Located target drop zone 'Drop here' within the iframe
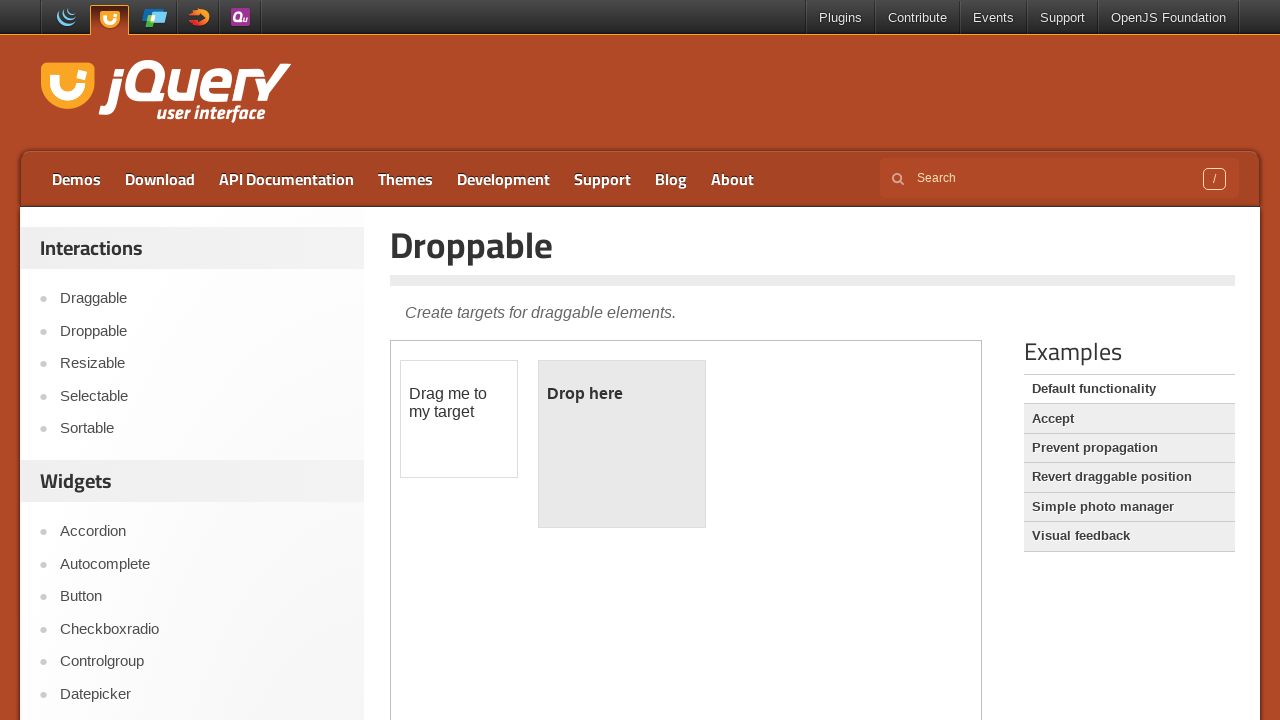

Dragged source element to target drop zone at (622, 444)
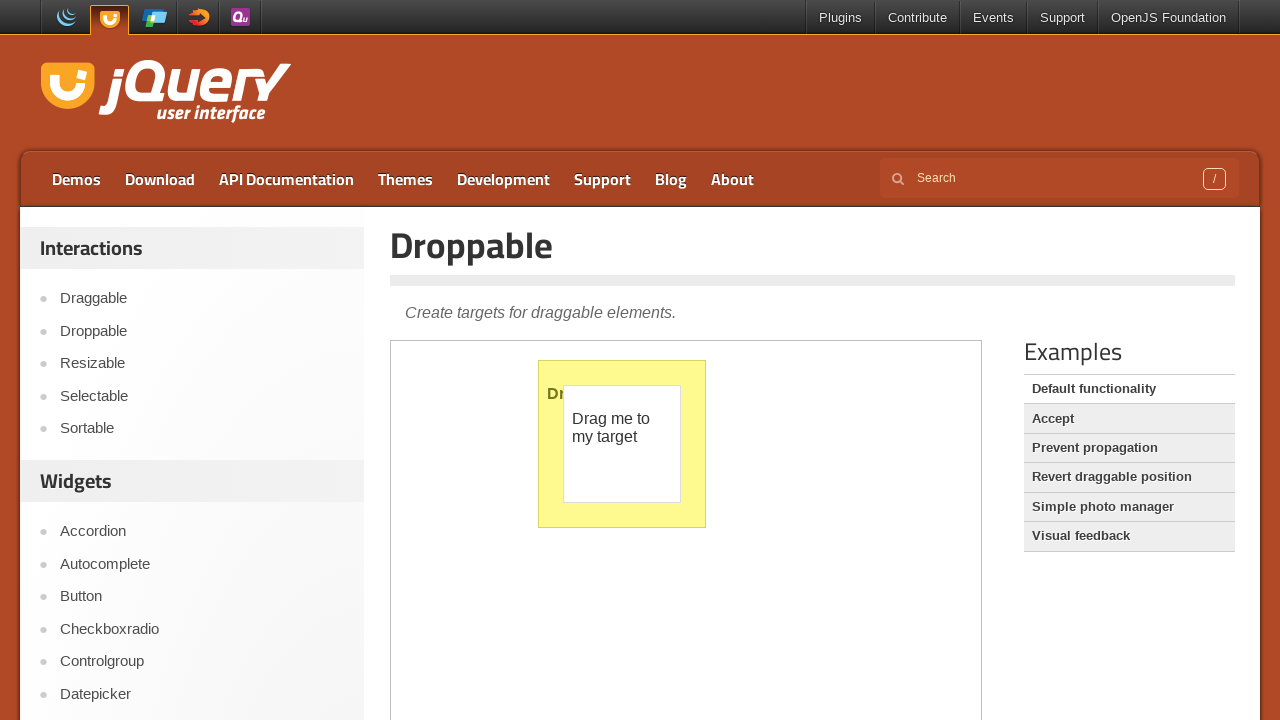

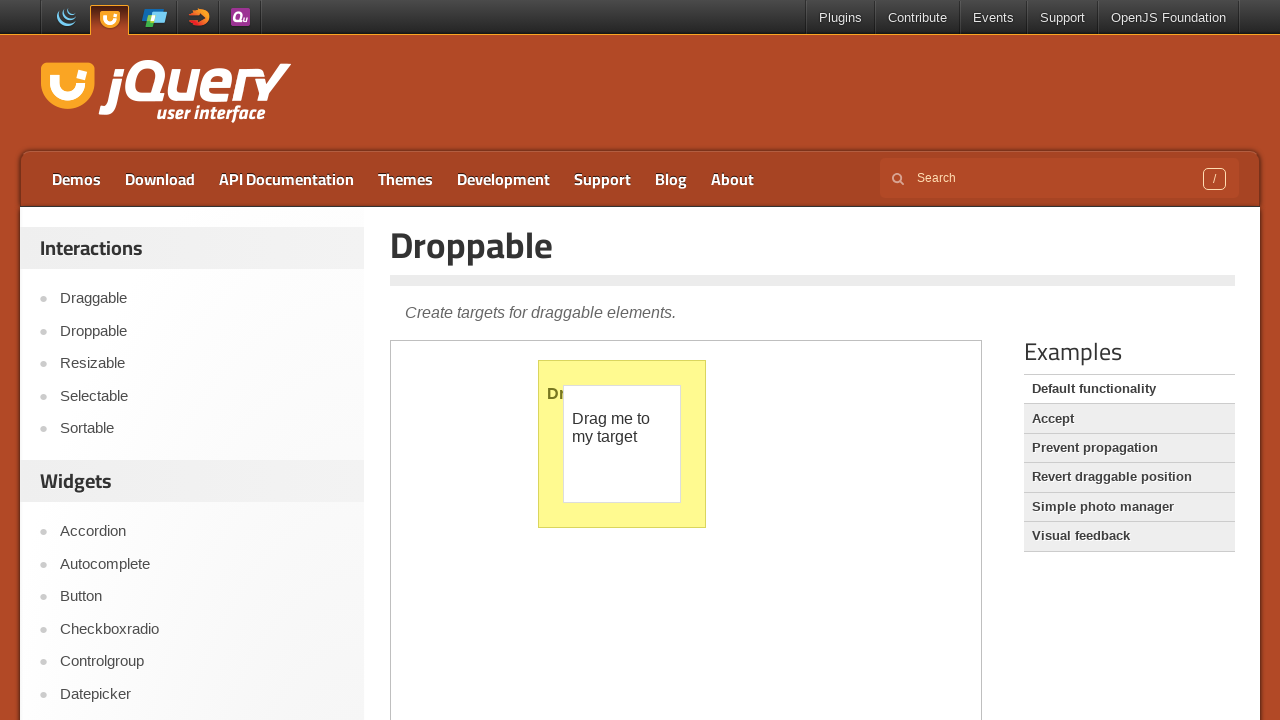